Tests multiple window handling by clicking a link that opens a new window, then switching between the original and new window to verify their titles

Starting URL: http://the-internet.herokuapp.com/windows

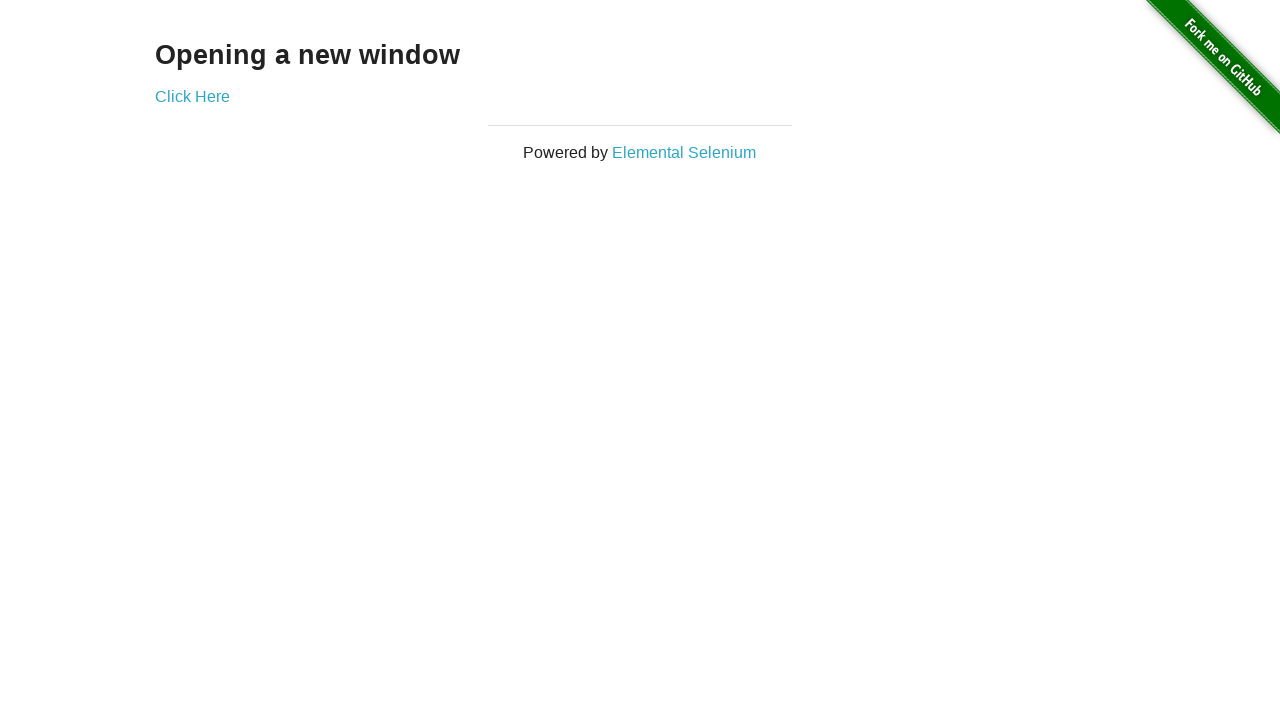

Clicked link that opens a new window at (192, 96) on .example a
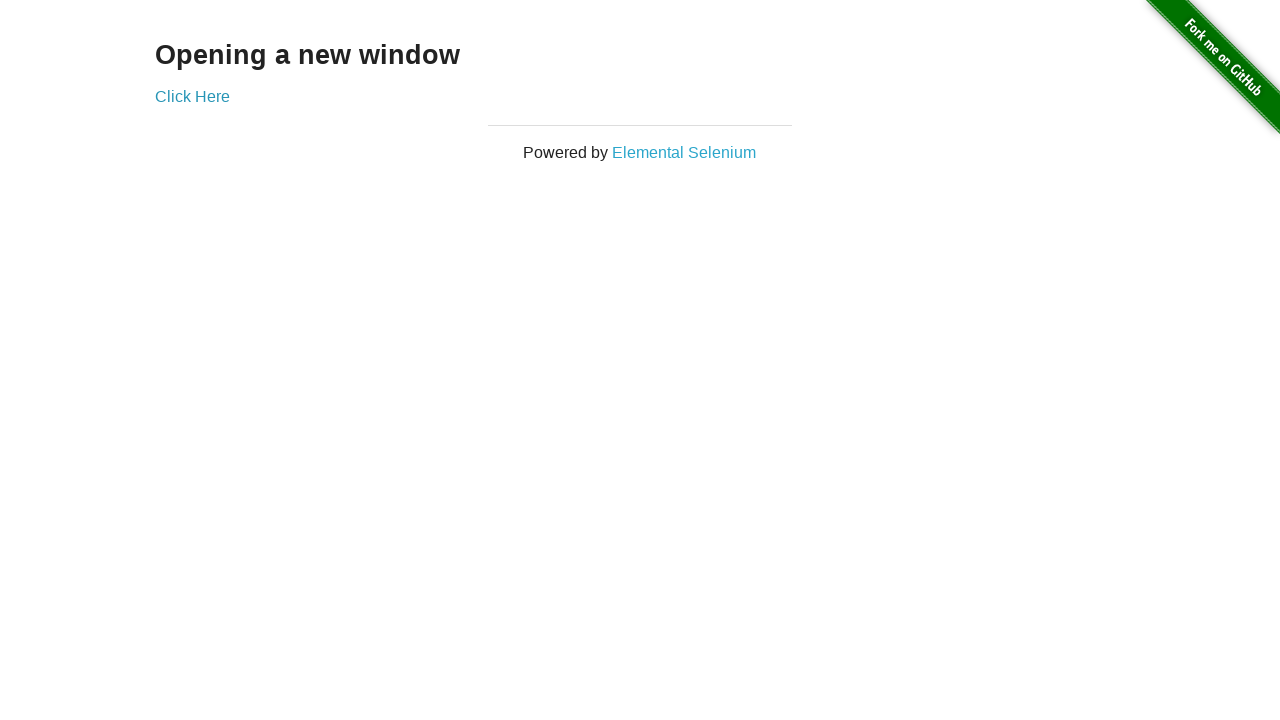

Verified original window title is not 'New Window'
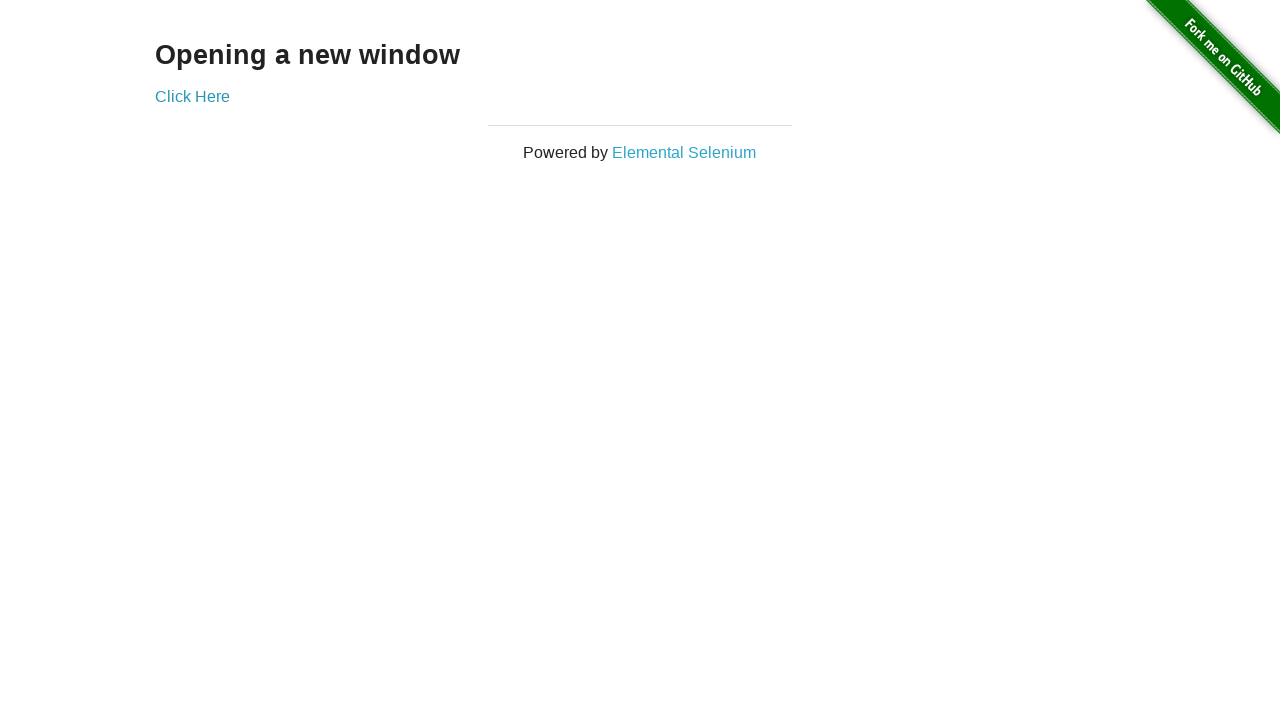

Waited for new window to load
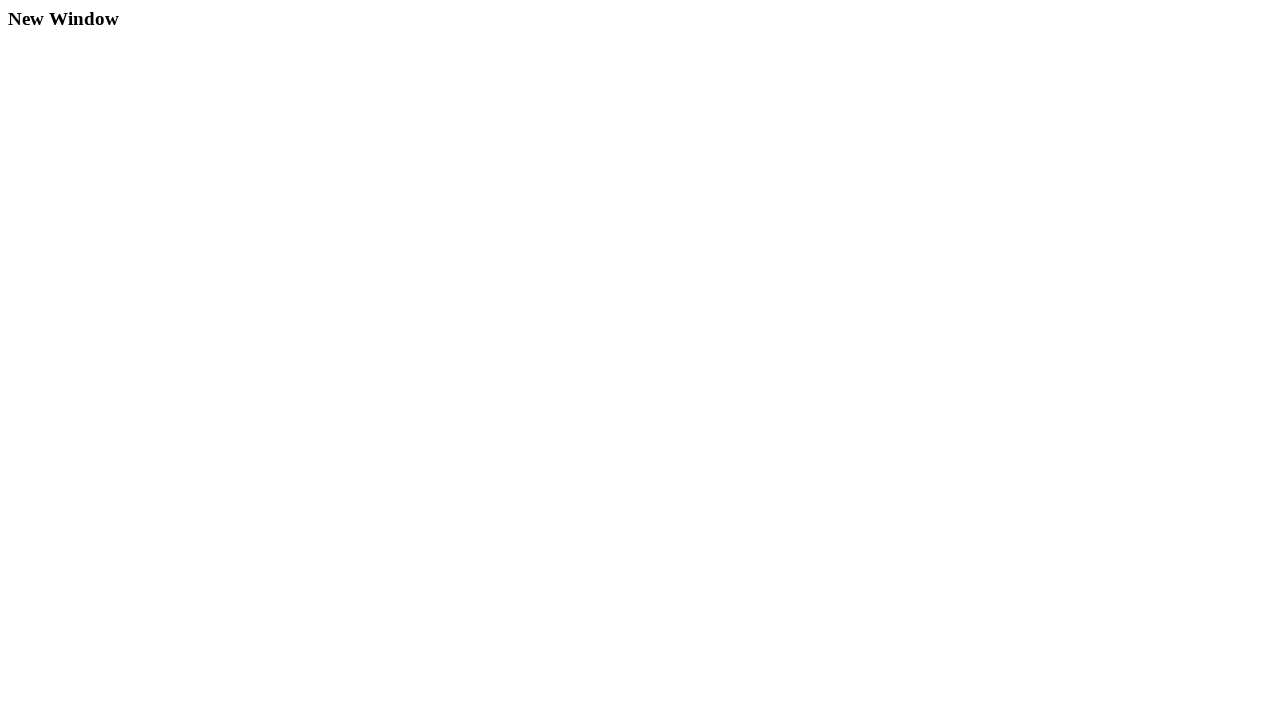

Verified new window title is 'New Window'
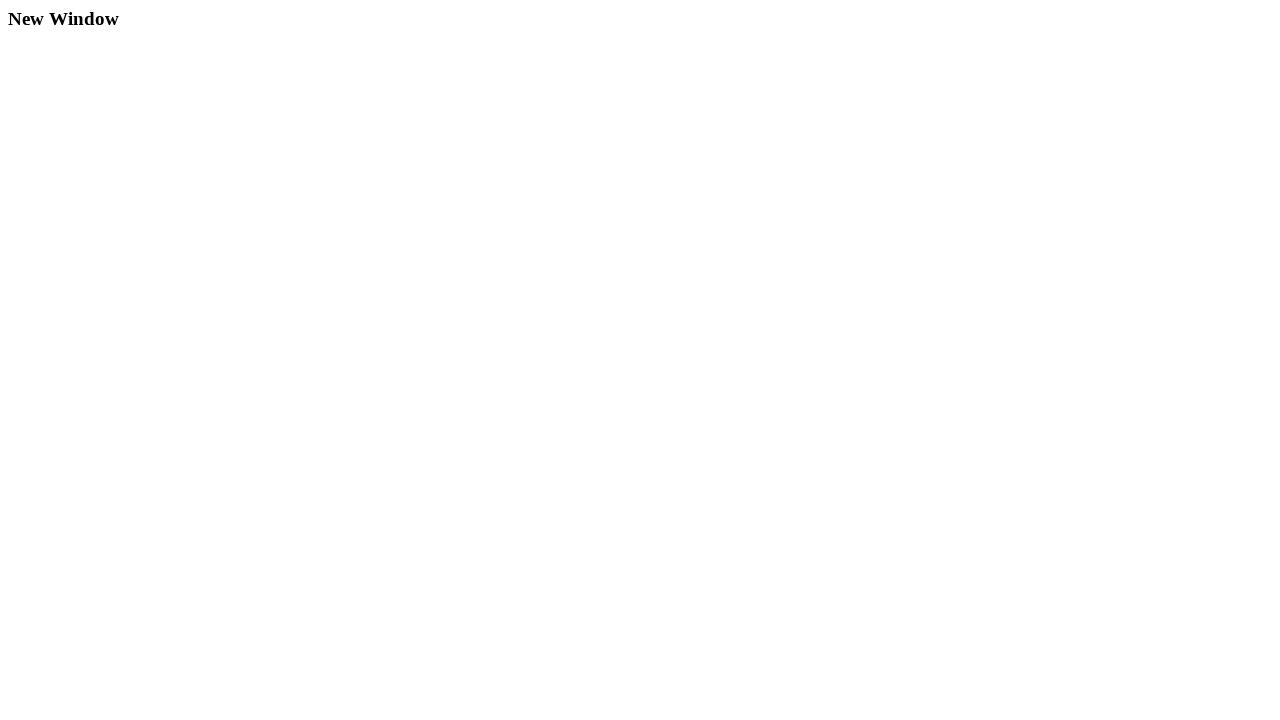

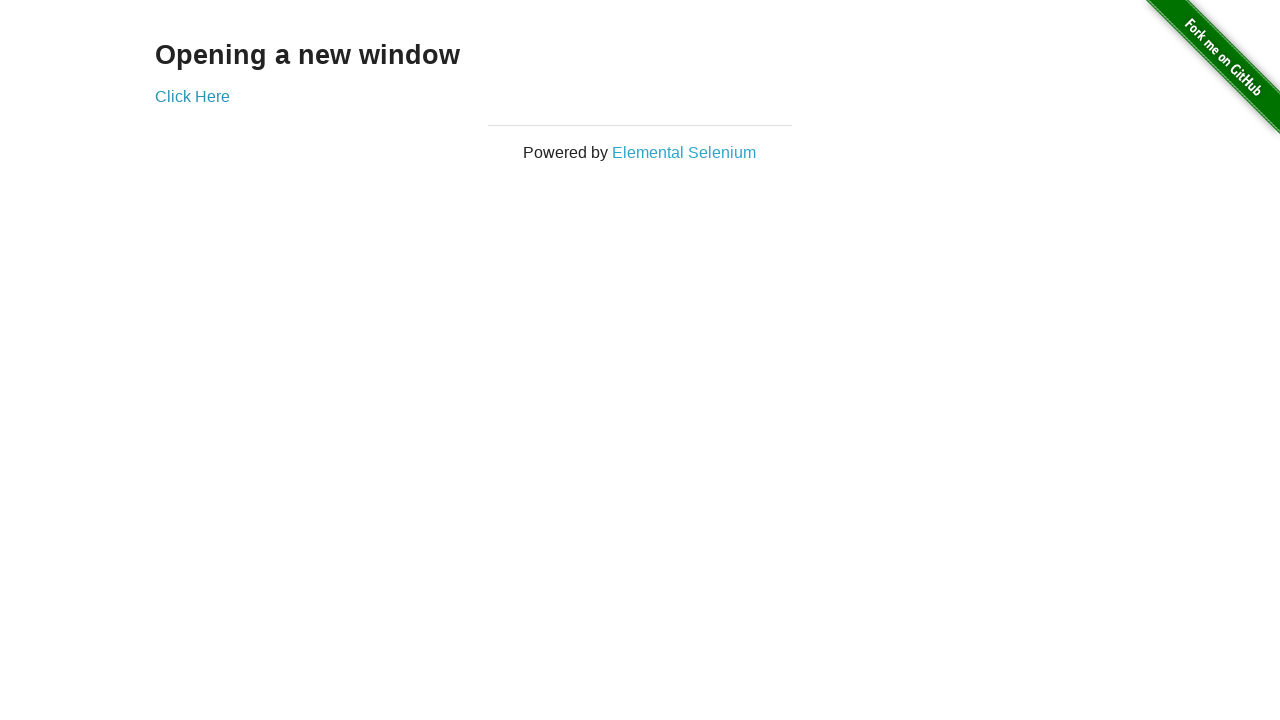